Tests selecting an option from the Skills dropdown by label.

Starting URL: https://demo.automationtesting.in/Register.html

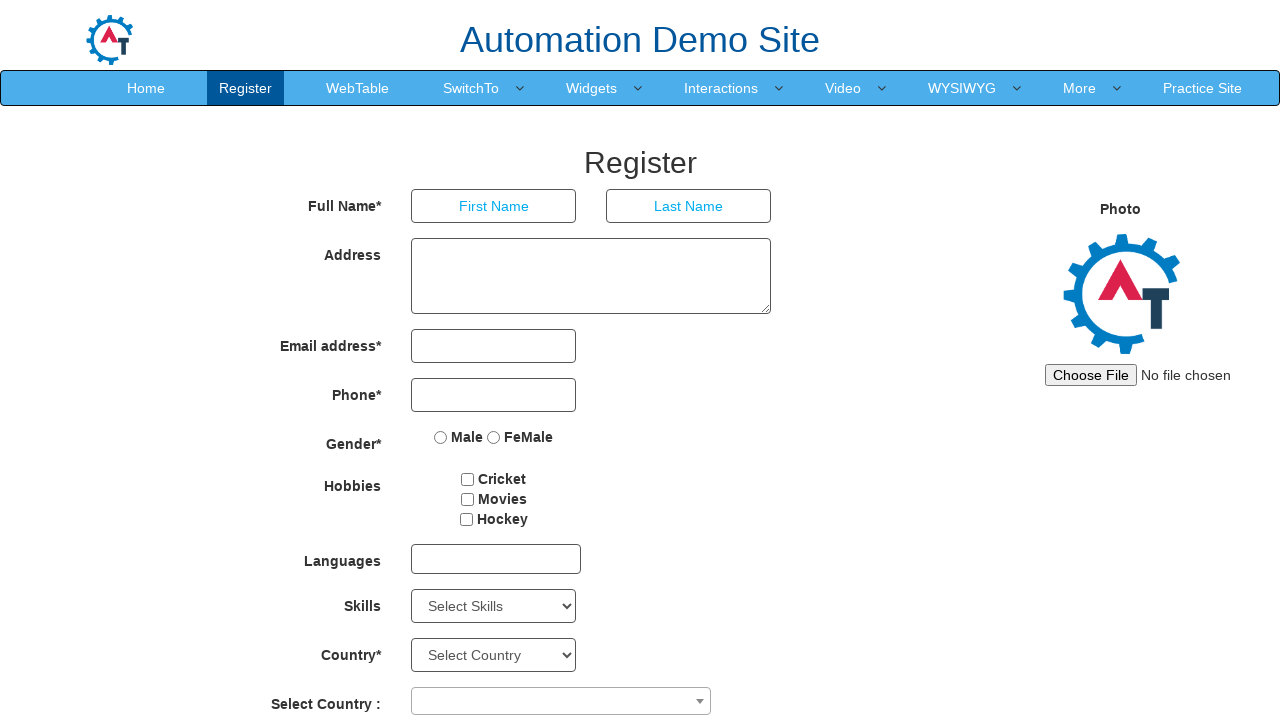

Selected 'Java' from Skills dropdown on #Skills
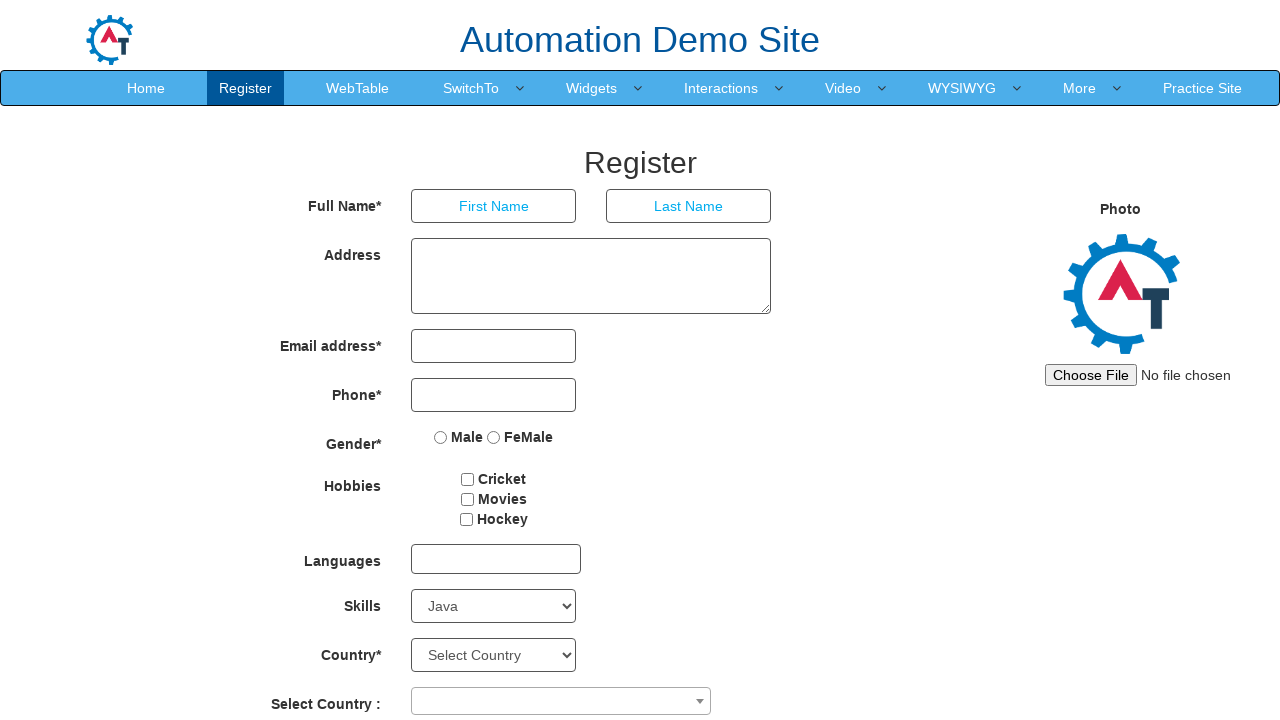

Verified Skills dropdown is present
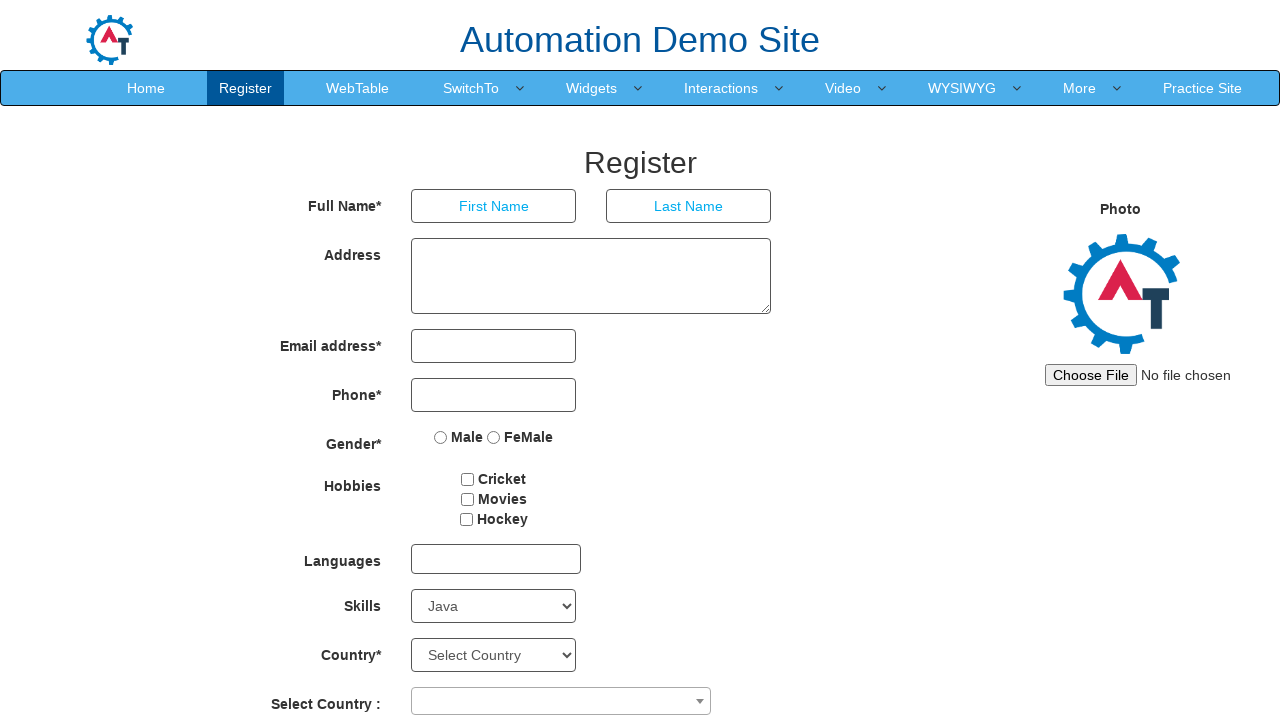

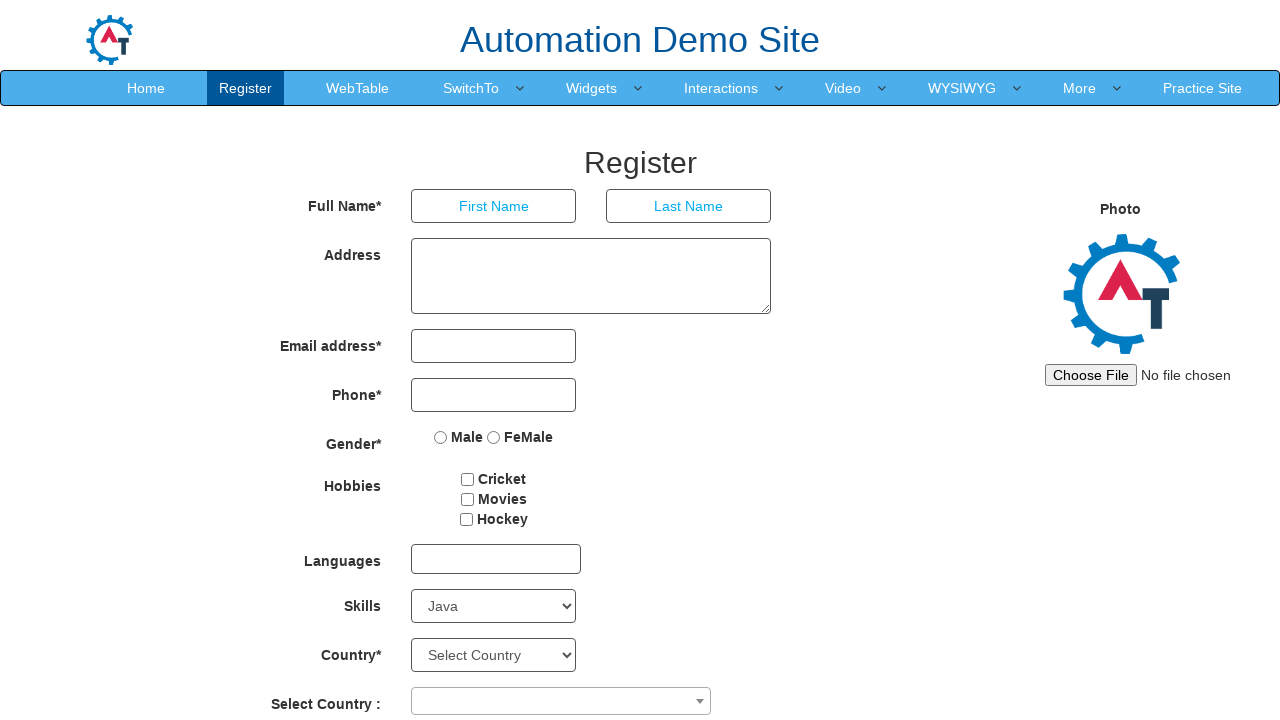